Tests scrolling functionality on a webpage by scrolling down 1000 pixels and then scrolling back up 1000 pixels using JavaScript execution.

Starting URL: https://www.selenium.dev

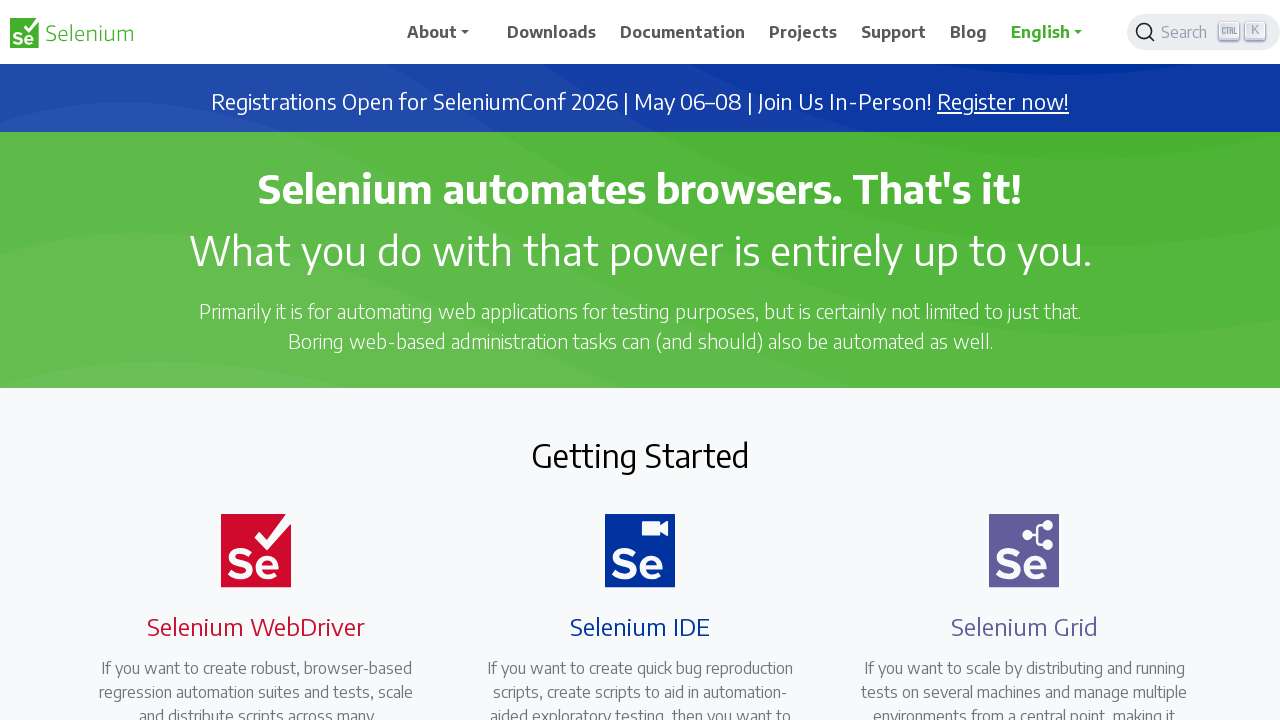

Scrolled down 1000 pixels on the webpage
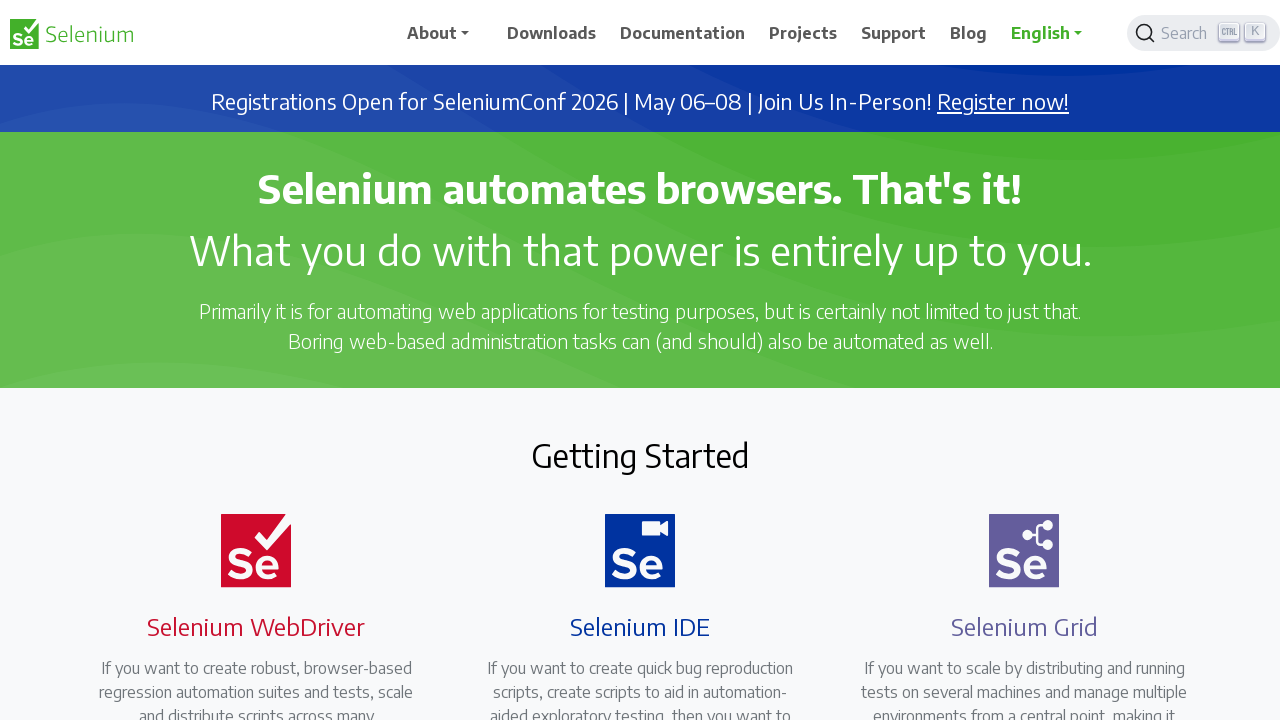

Waited 2 seconds to observe scroll effect
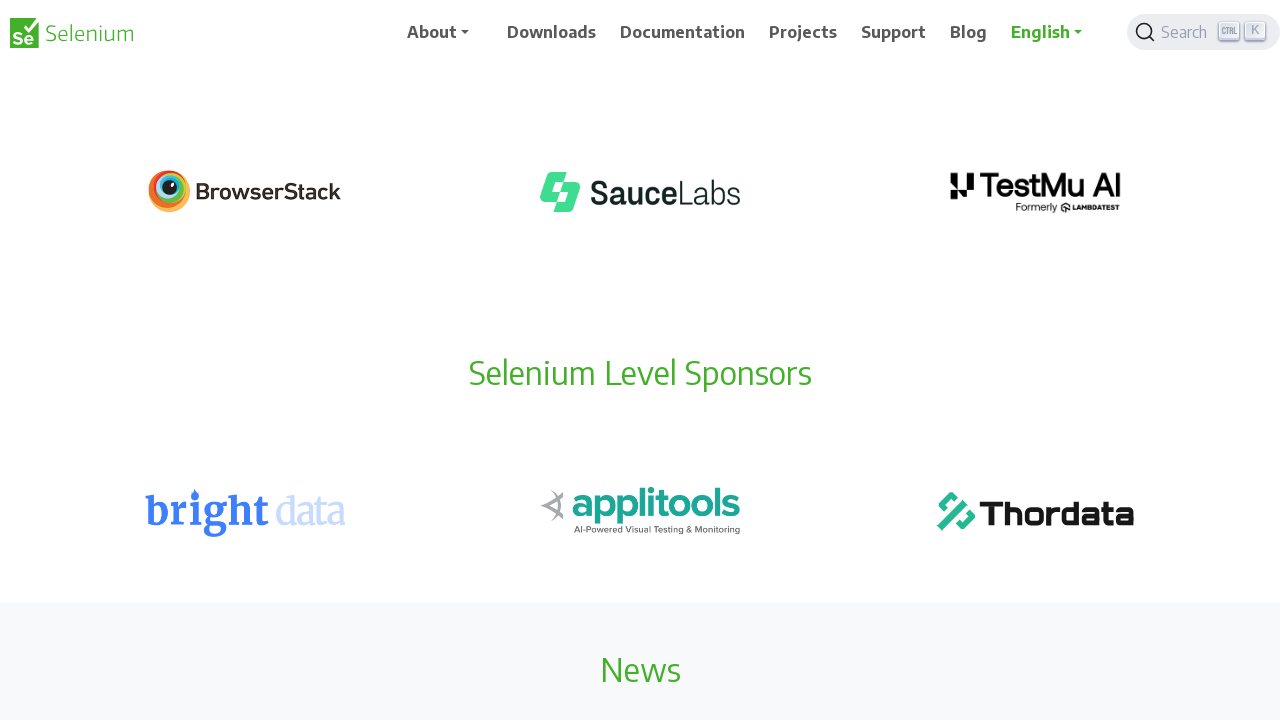

Scrolled back up 1000 pixels to return to original position
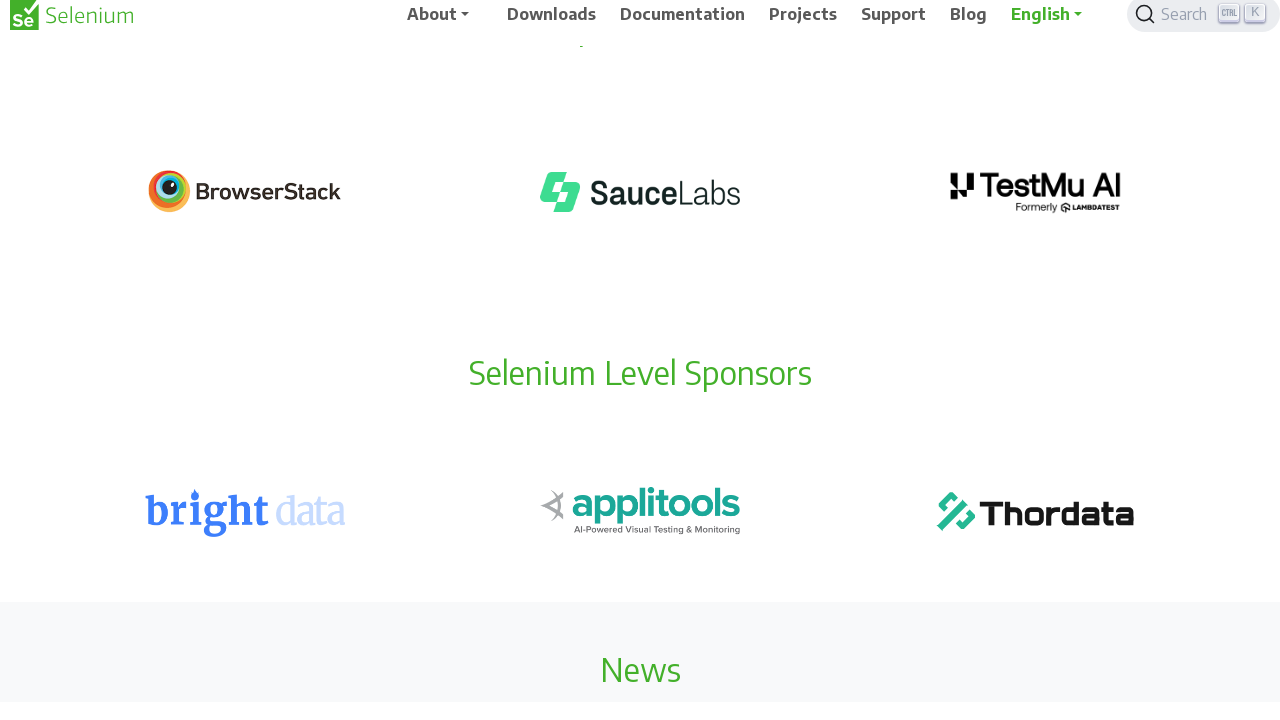

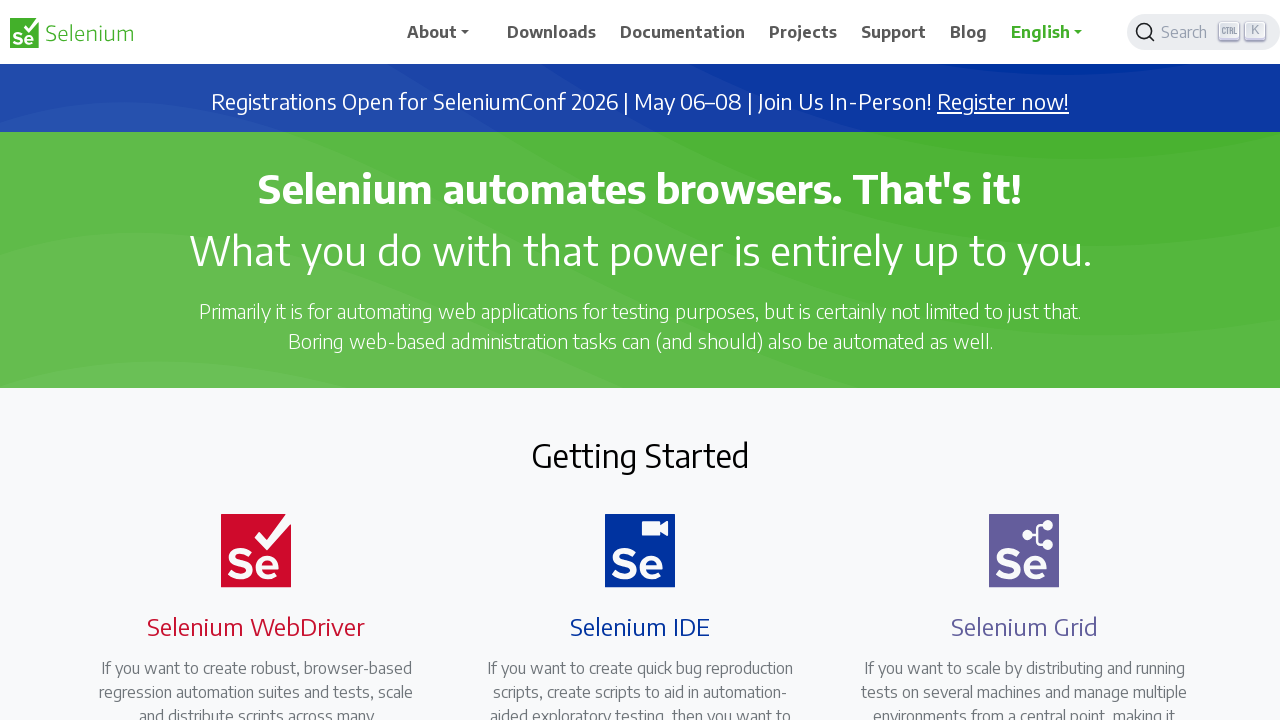